Tests explicit wait functionality by clicking a Start button and waiting for a dynamically loaded element to become visible on the page

Starting URL: https://www.practice-ucodeacademy.com/dynamic_loading/2

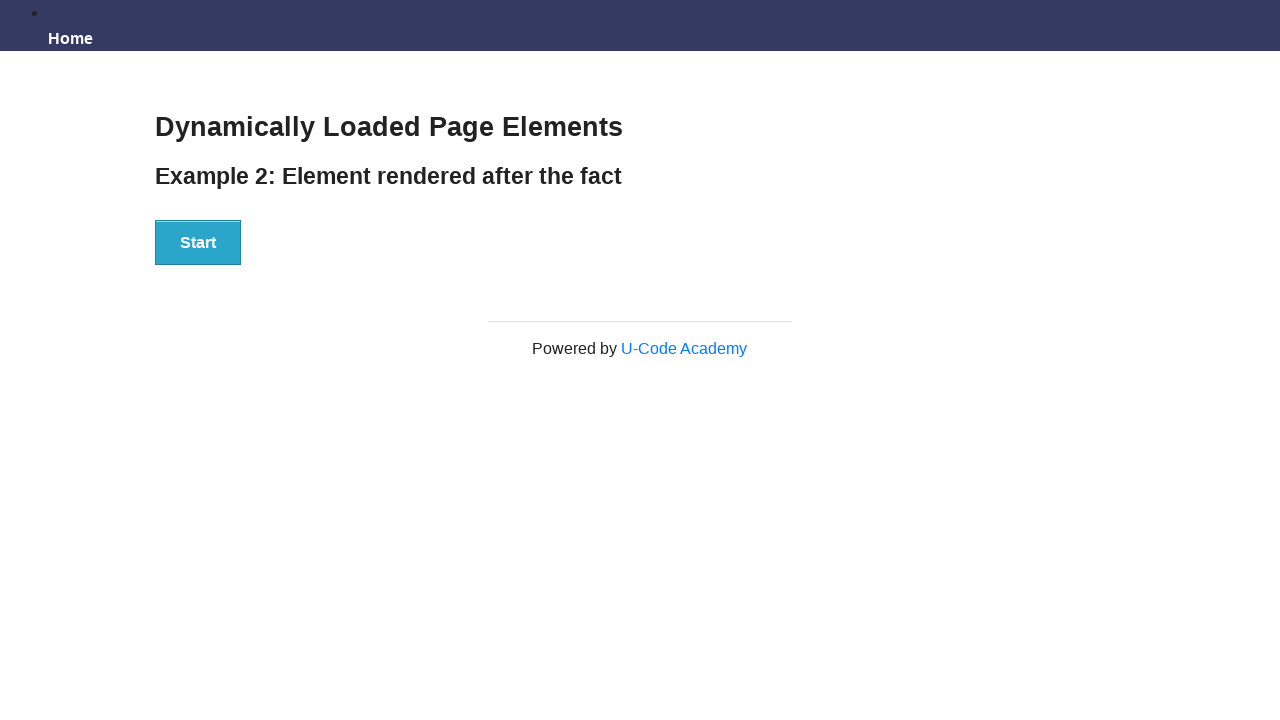

Navigated to dynamic loading test page
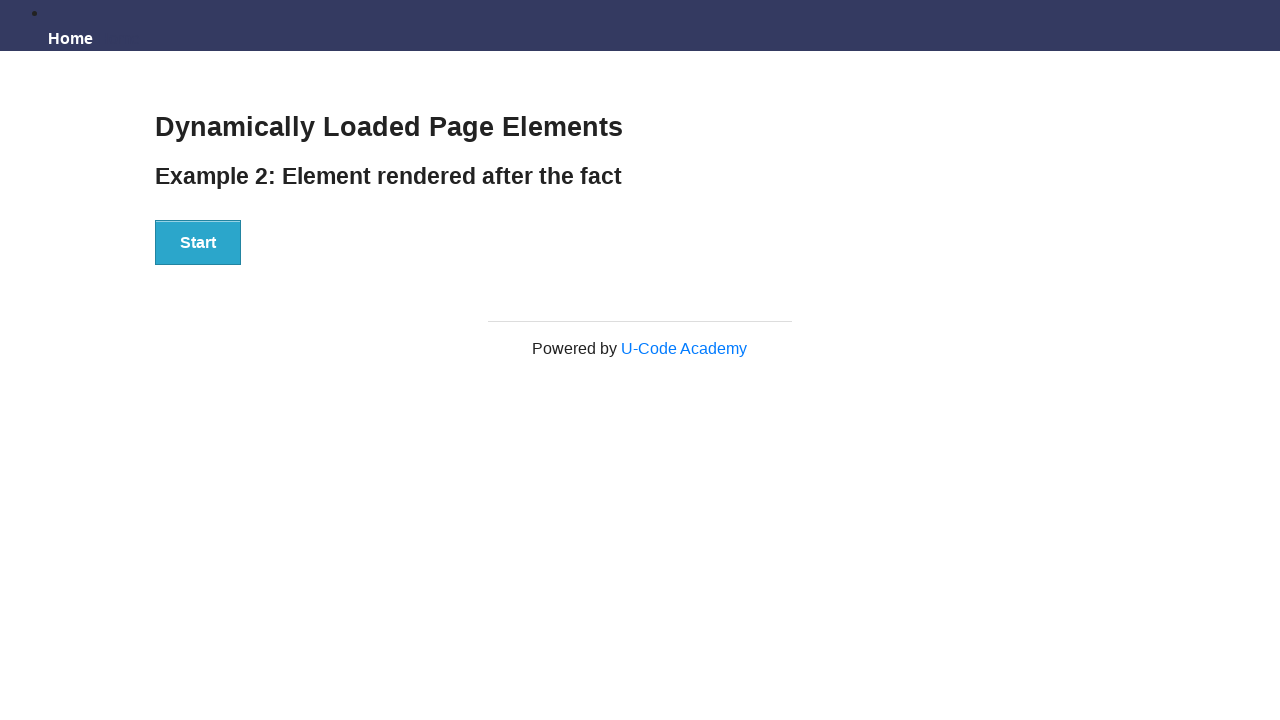

Clicked Start button to trigger dynamic loading at (198, 242) on xpath=//button[text()='Start']
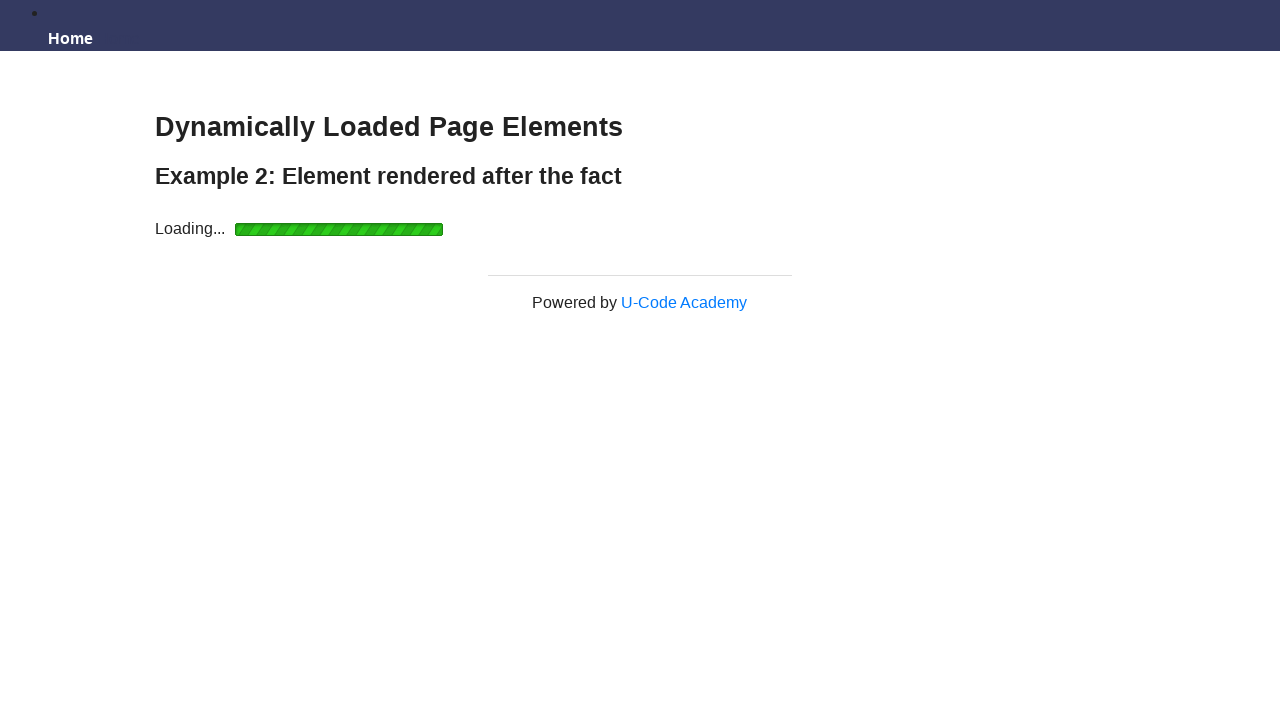

Result element became visible after dynamic loading
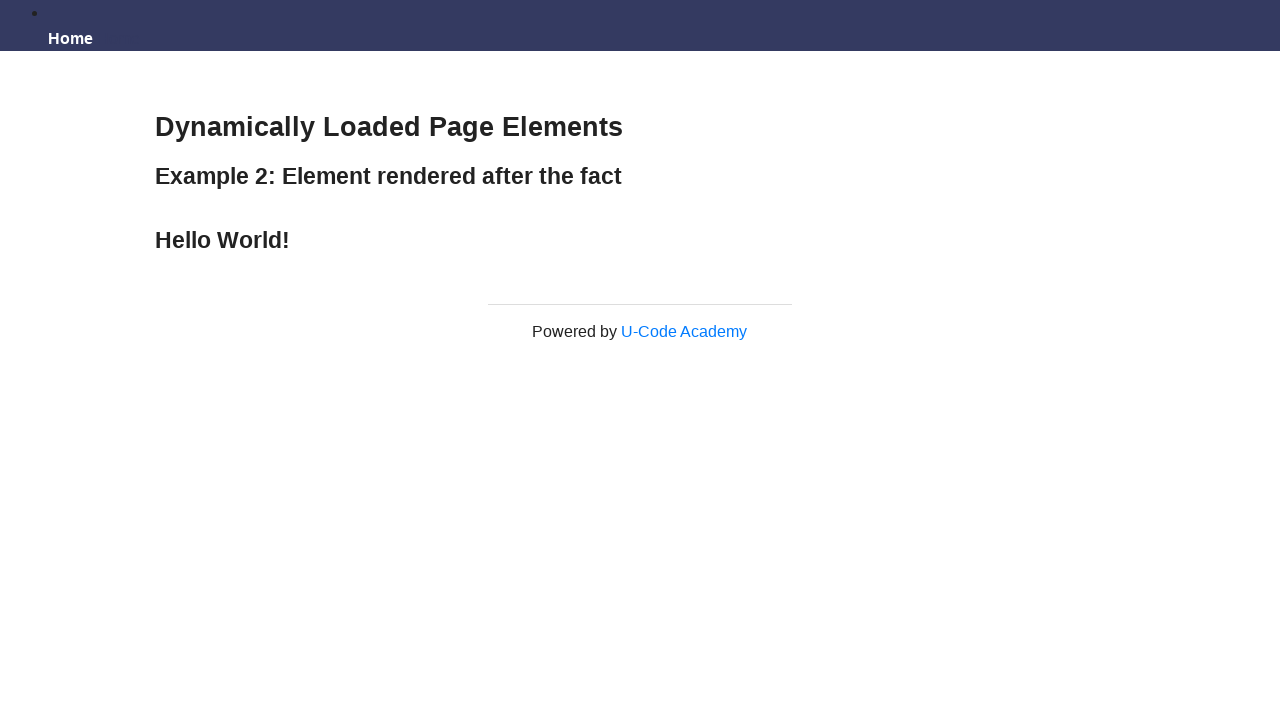

Retrieved result text: Hello World!
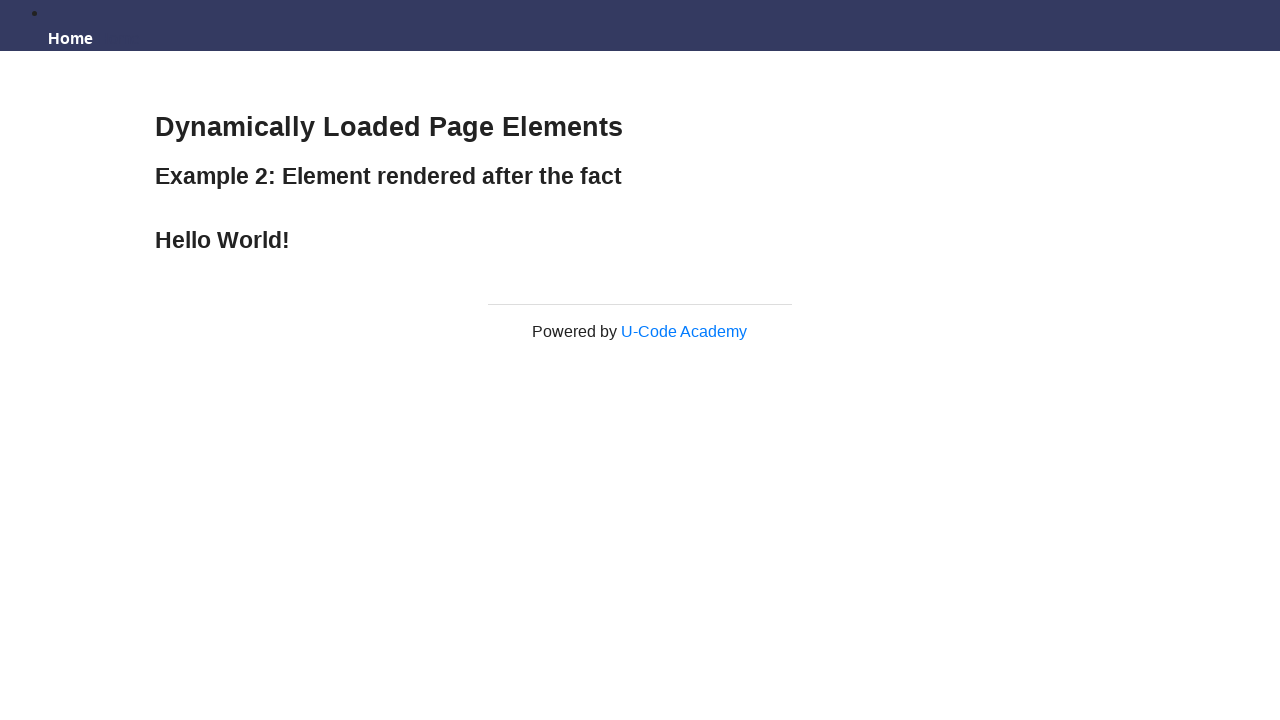

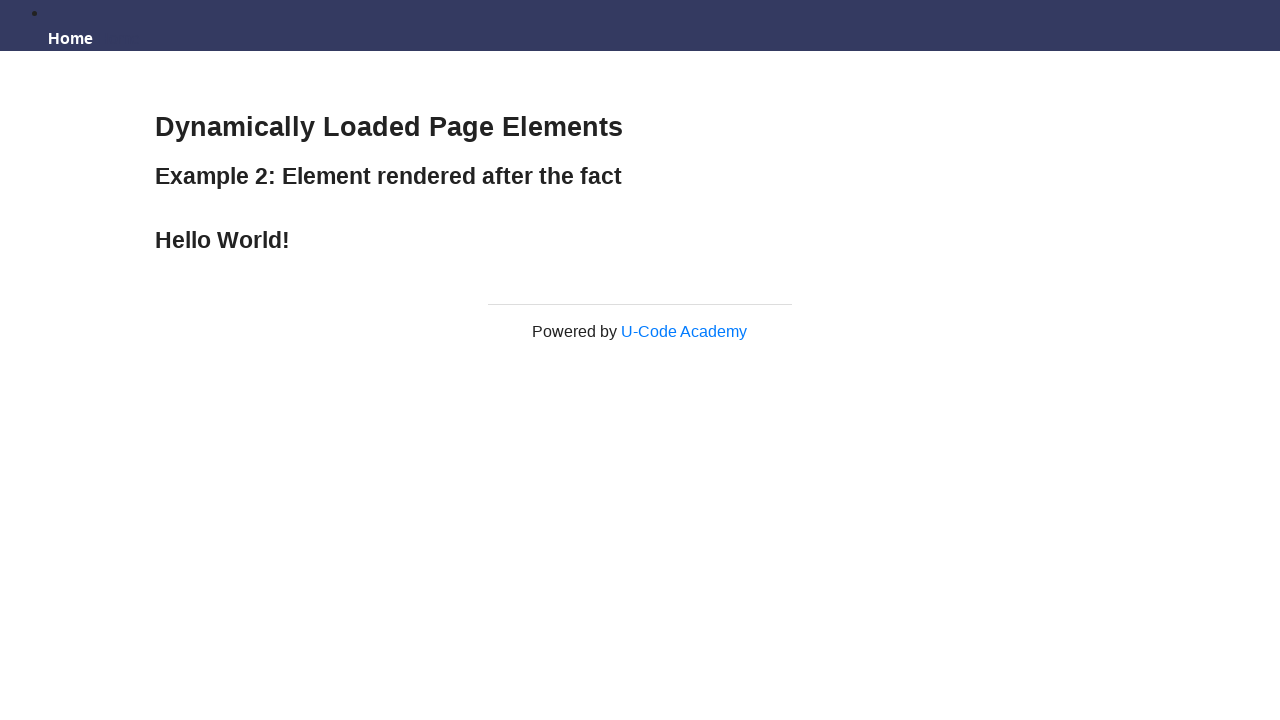